Tests autocomplete dropdown navigation using keyboard arrows to find and select "Germany" from suggestions

Starting URL: https://rahulshettyacademy.com/AutomationPractice/

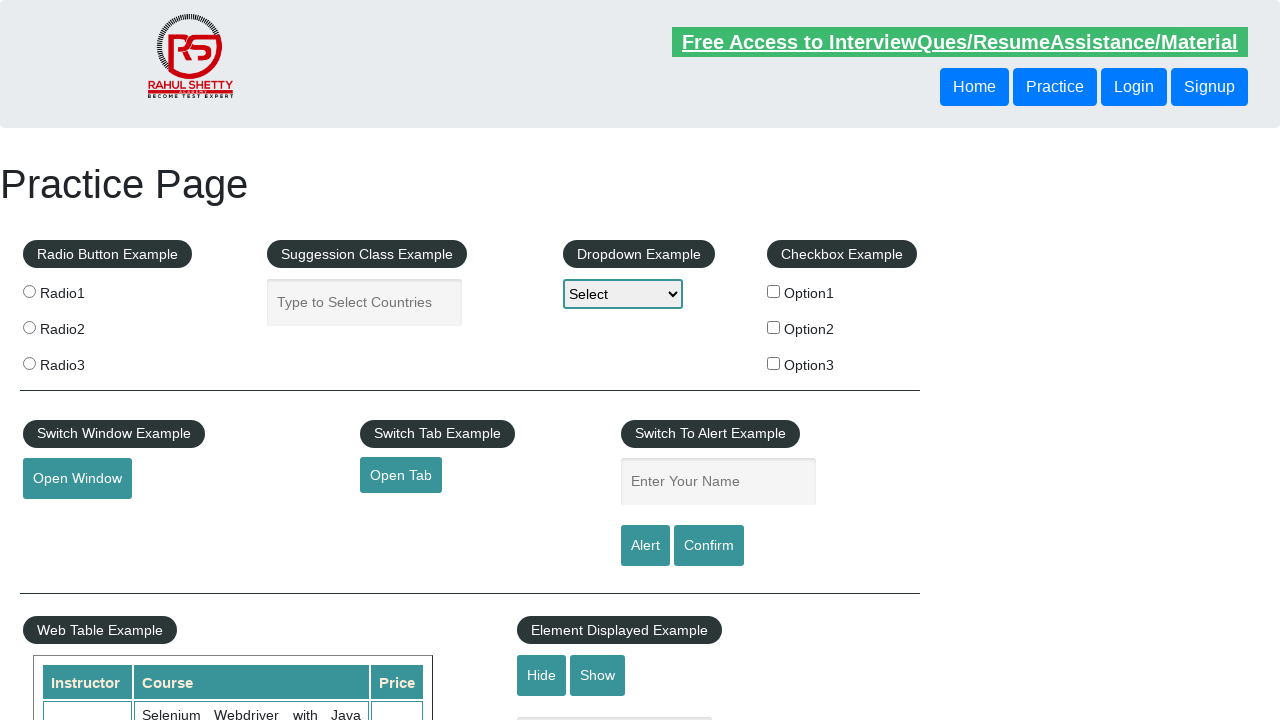

Filled autocomplete field with 'GER' on #autocomplete
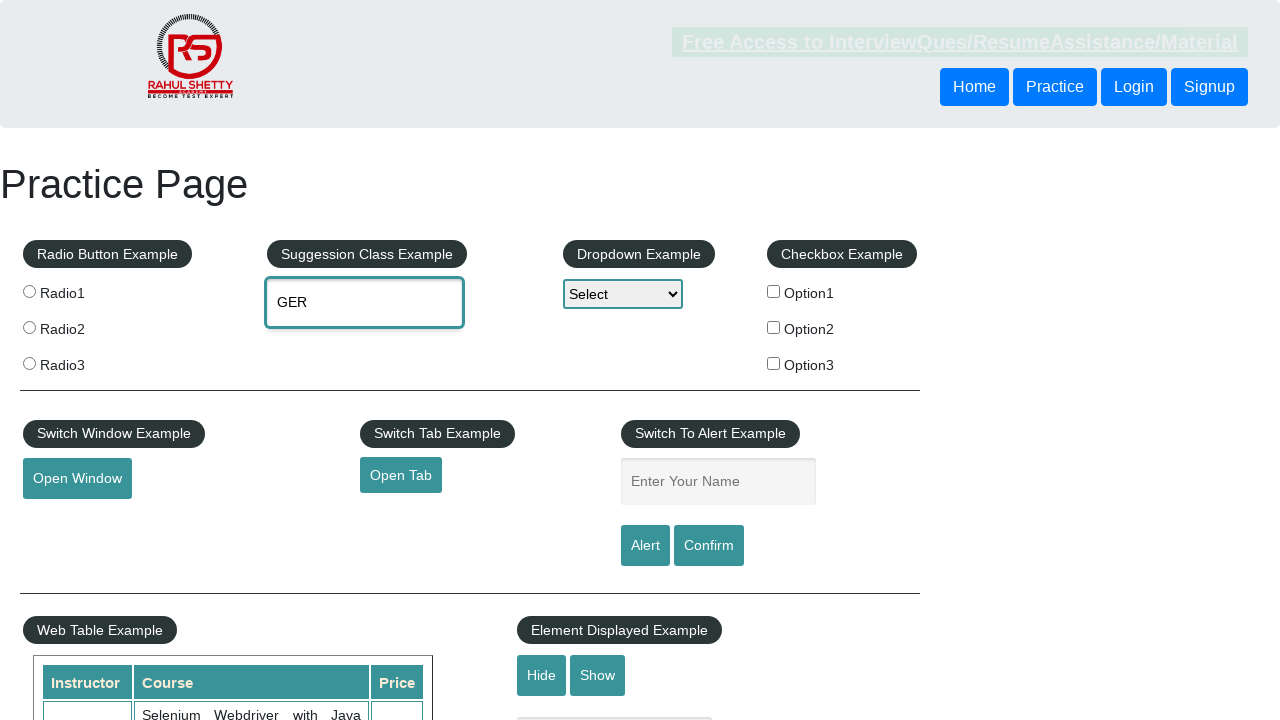

Pressed ArrowDown to start navigating suggestions on #autocomplete
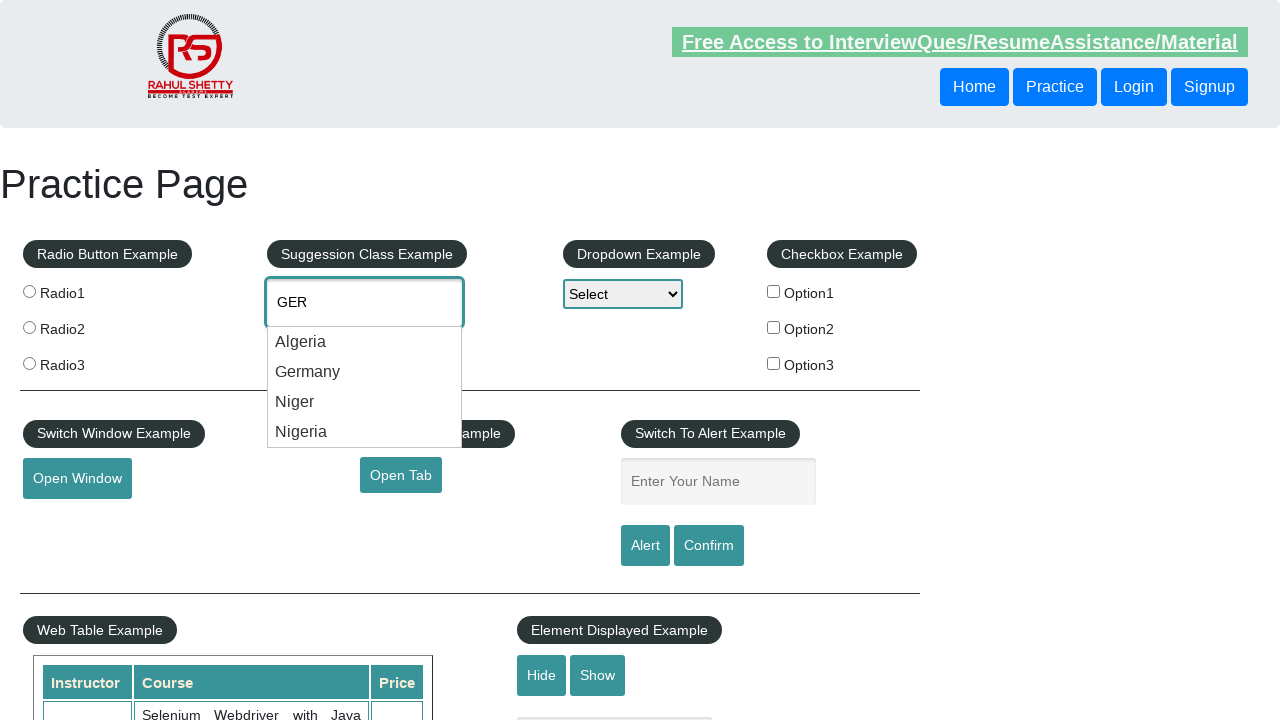

Retrieved autocomplete field value: 'GER'
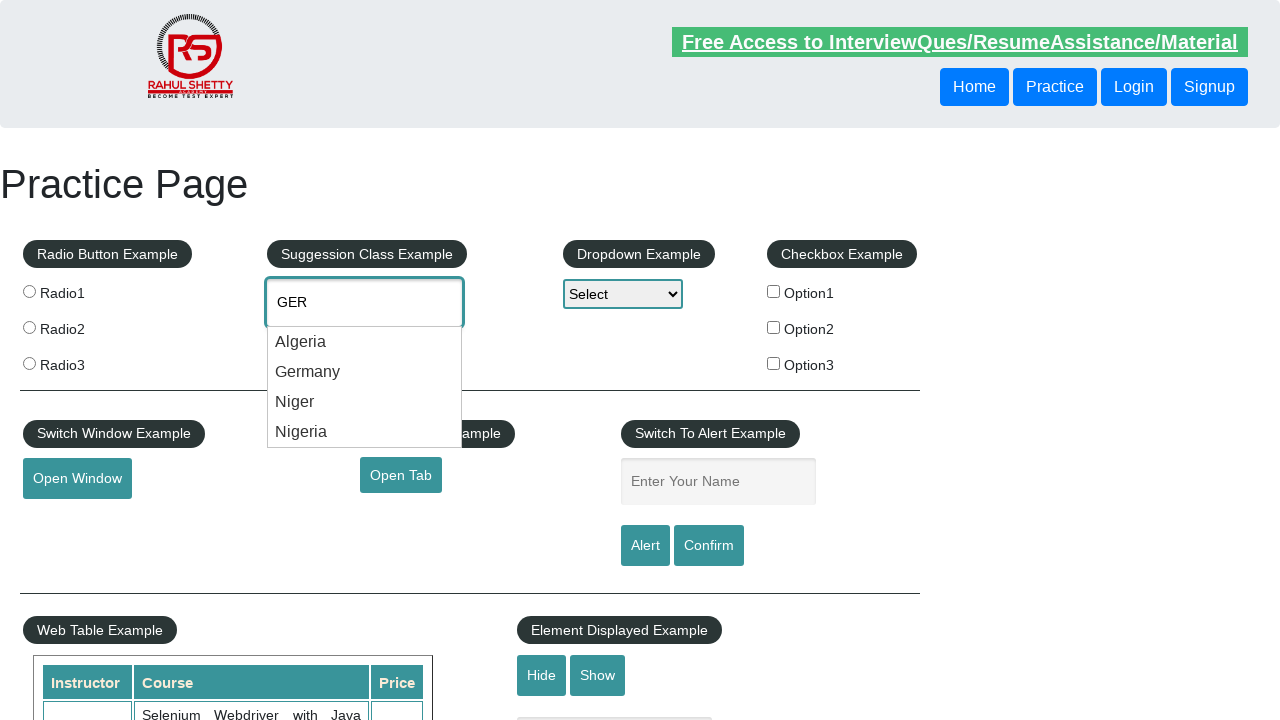

Pressed ArrowDown to navigate to next suggestion (iteration 1) on #autocomplete
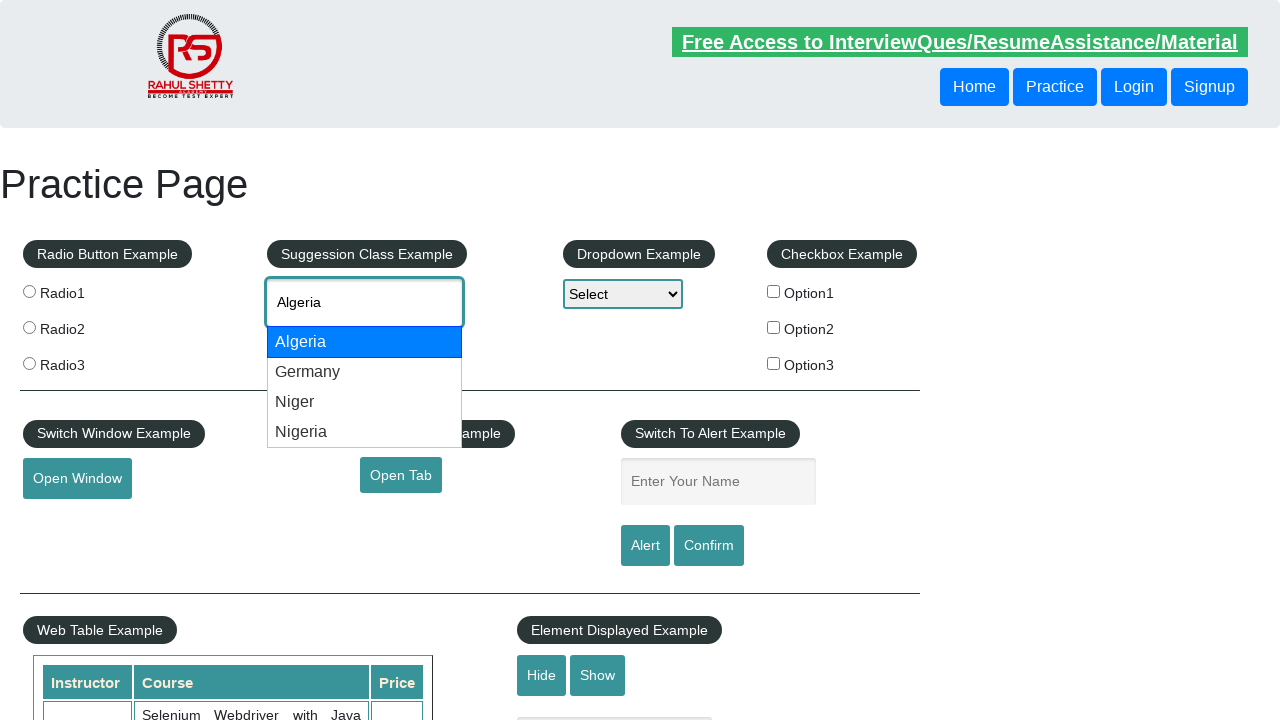

Retrieved autocomplete field value: 'Algeria'
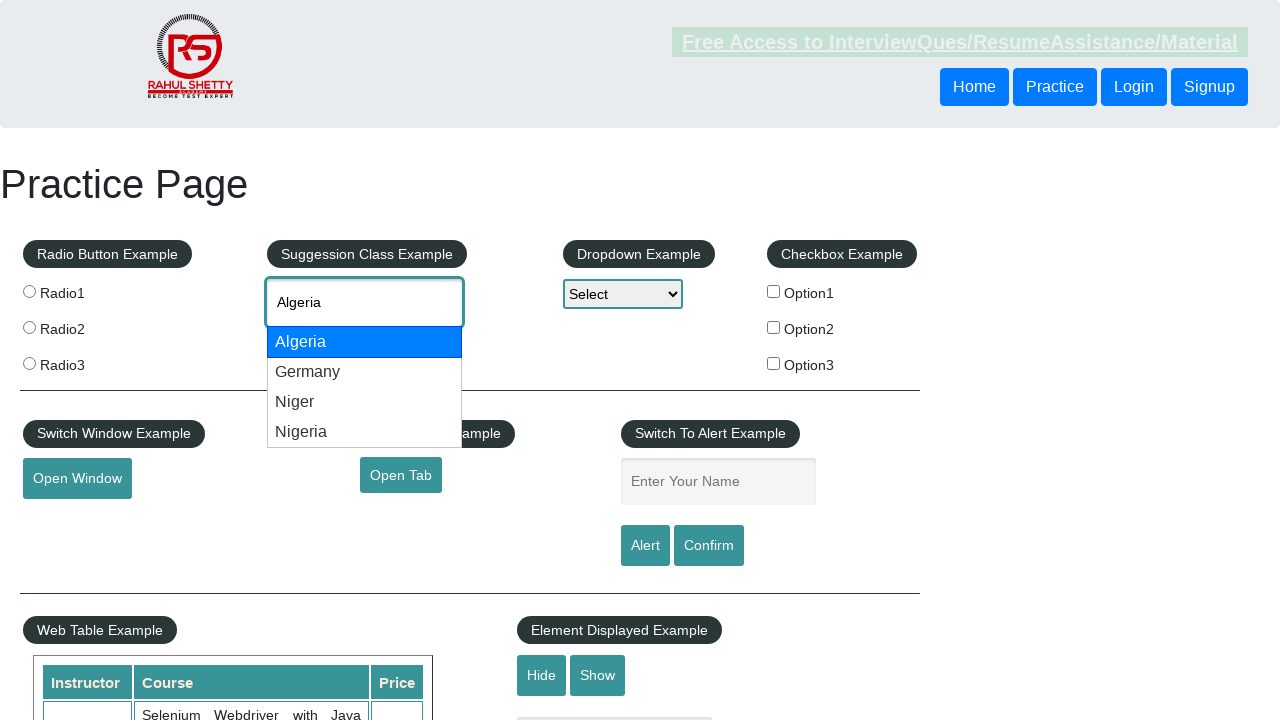

Pressed ArrowDown to navigate to next suggestion (iteration 2) on #autocomplete
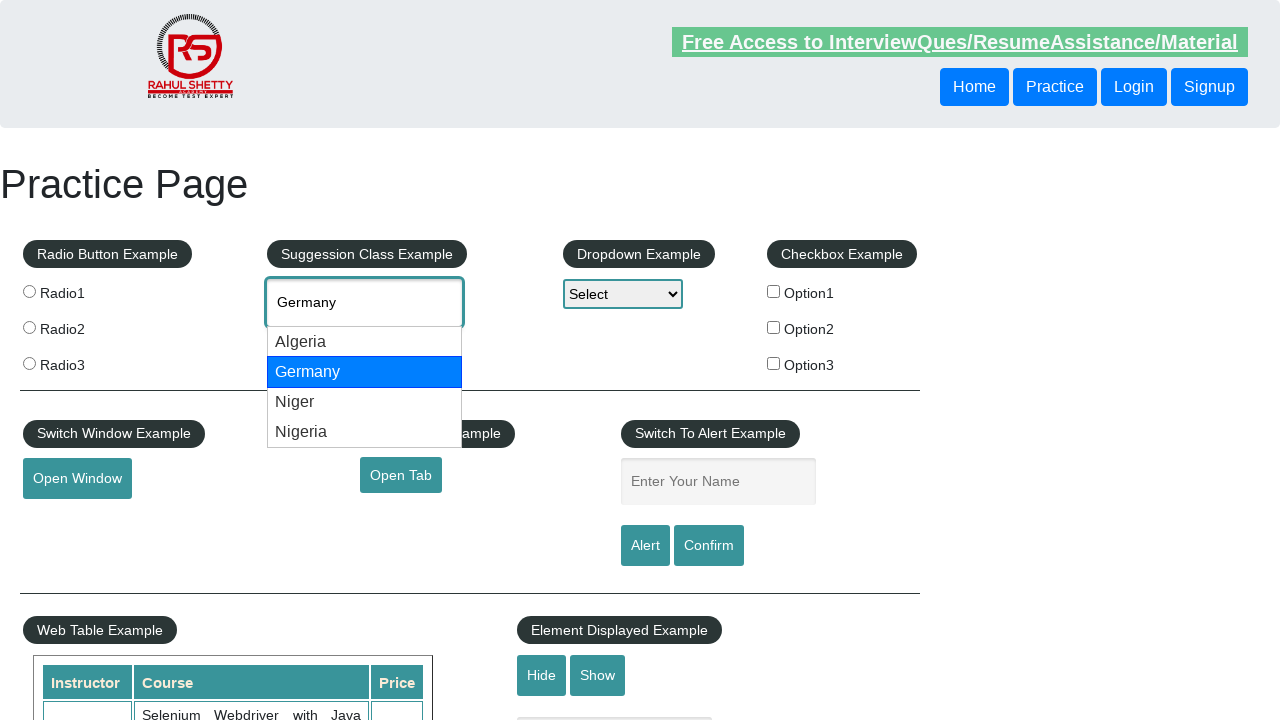

Retrieved autocomplete field value: 'Germany'
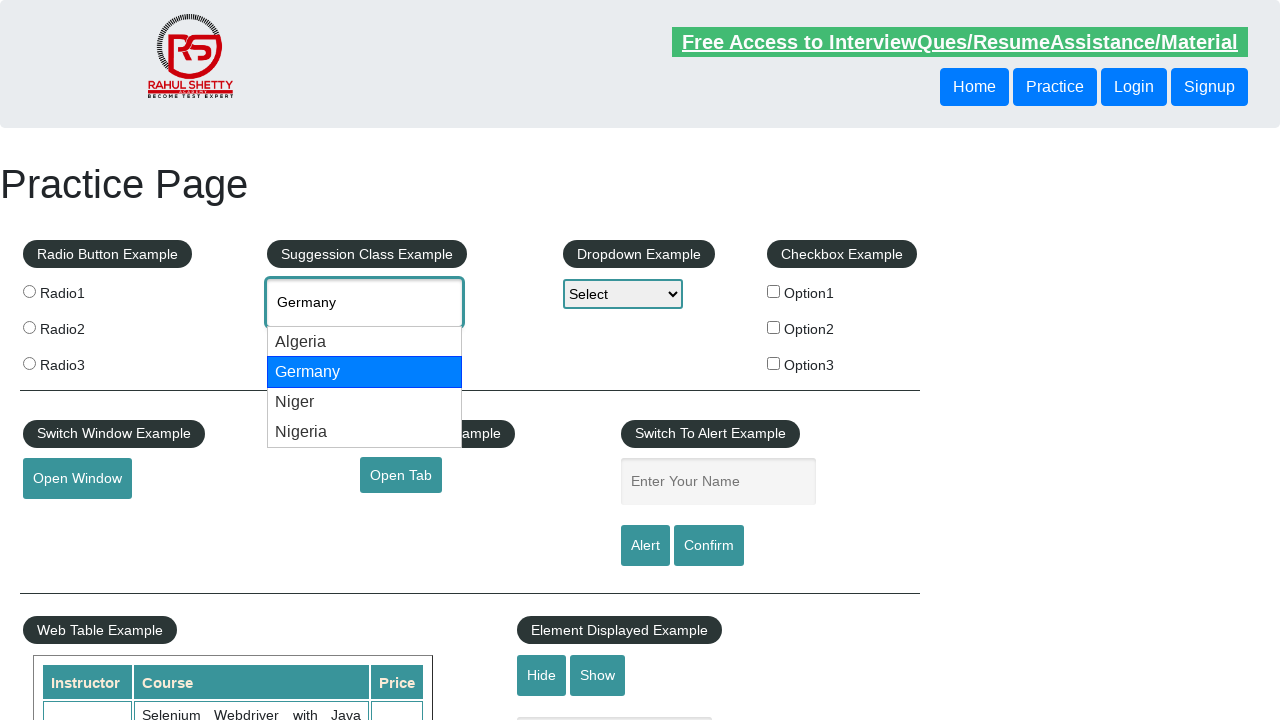

Germany found and selected from autocomplete suggestions
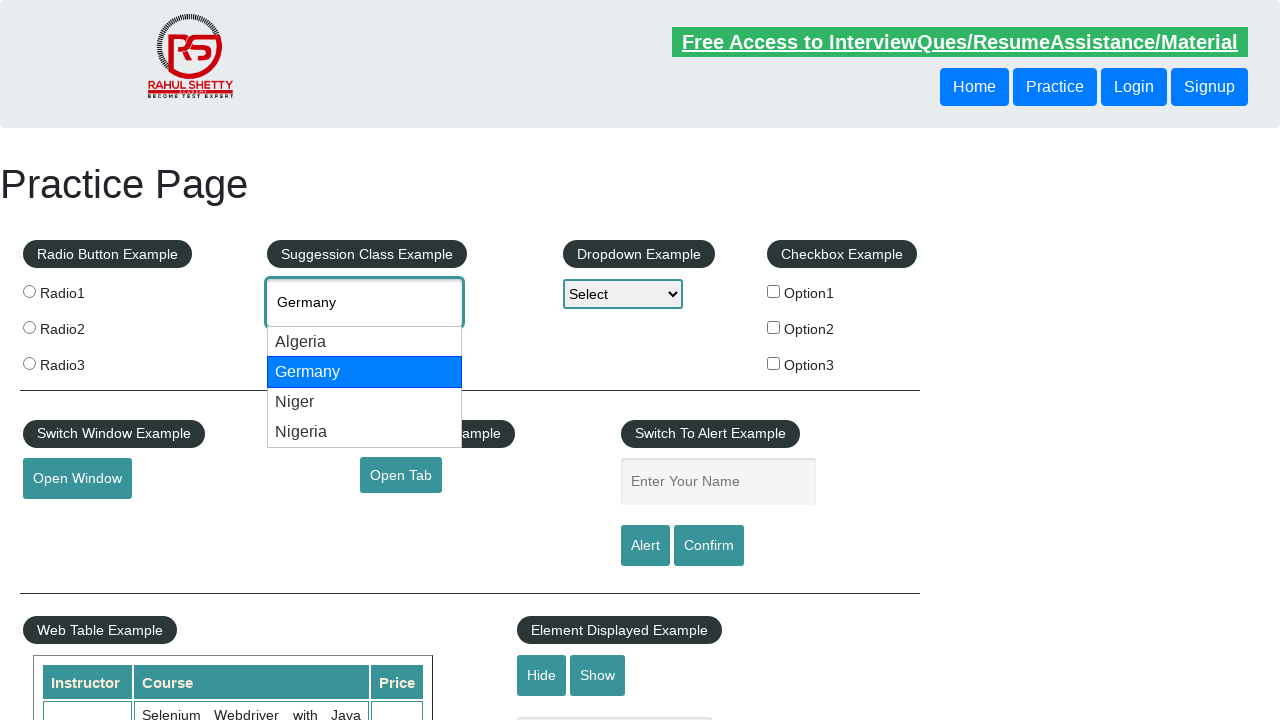

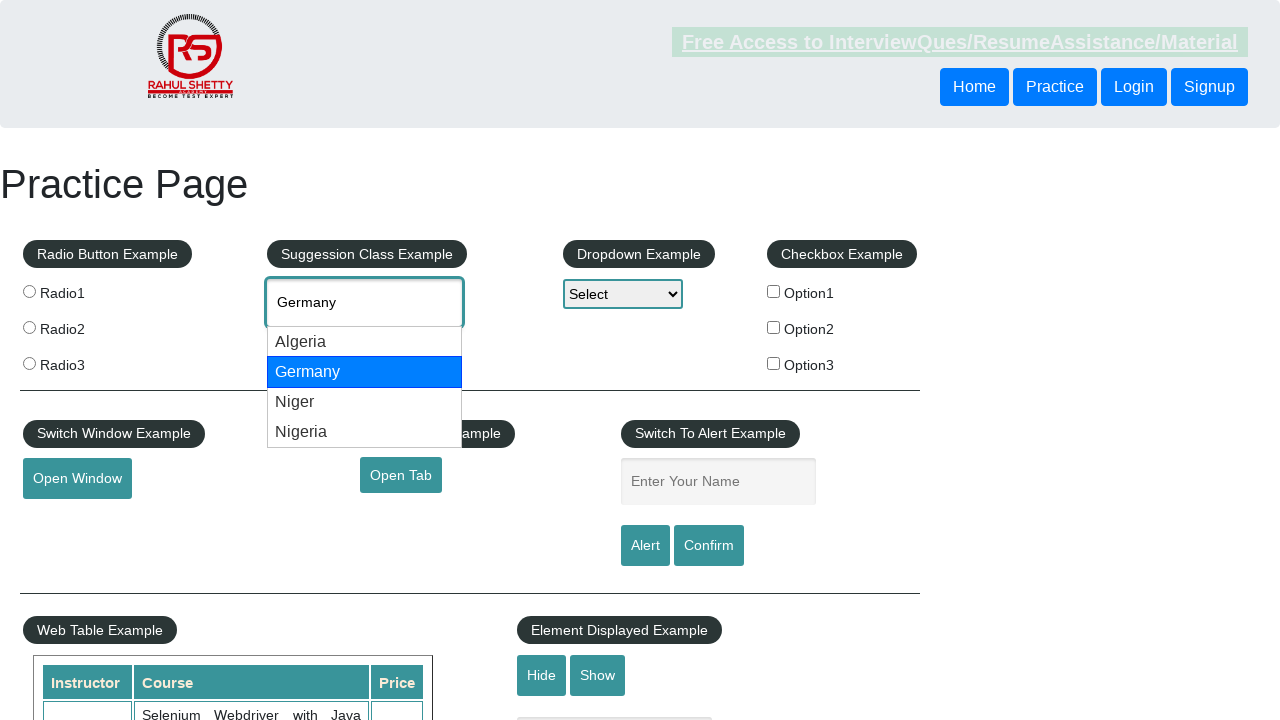